Tests drag and drop functionality by dragging an element to a droppable area

Starting URL: https://demoqa.com/droppable

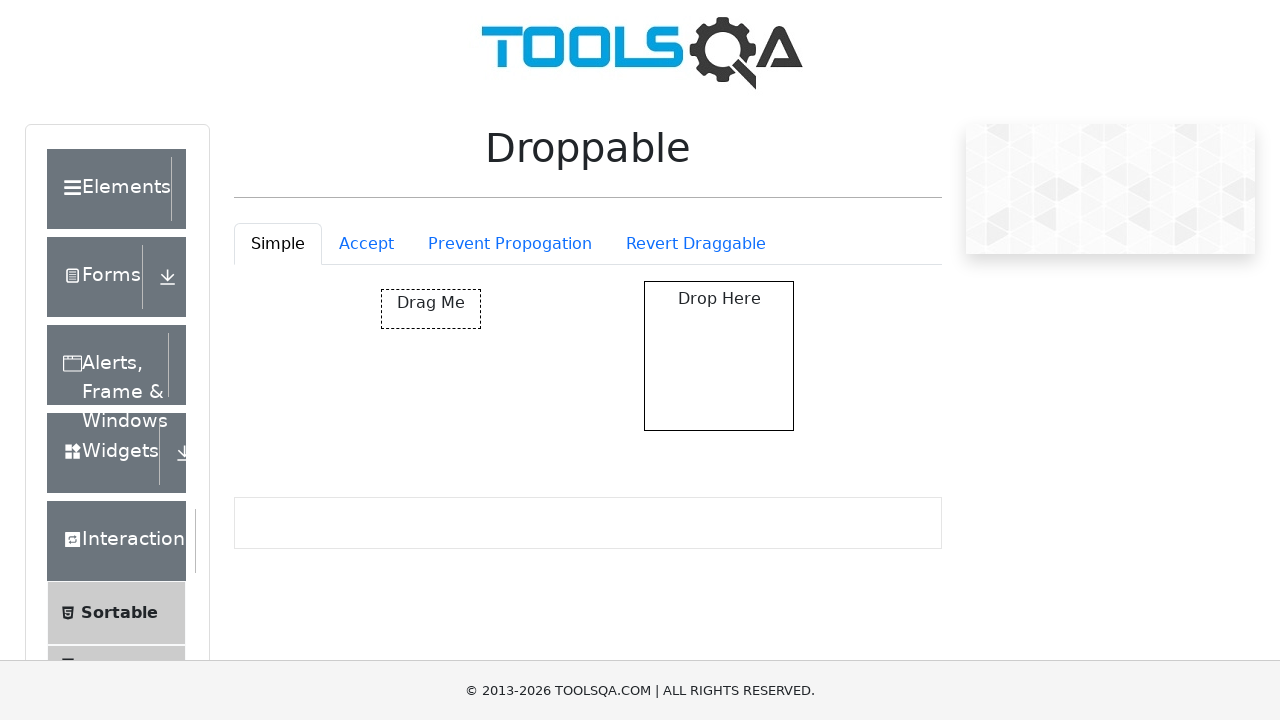

Located draggable element with id 'draggable'
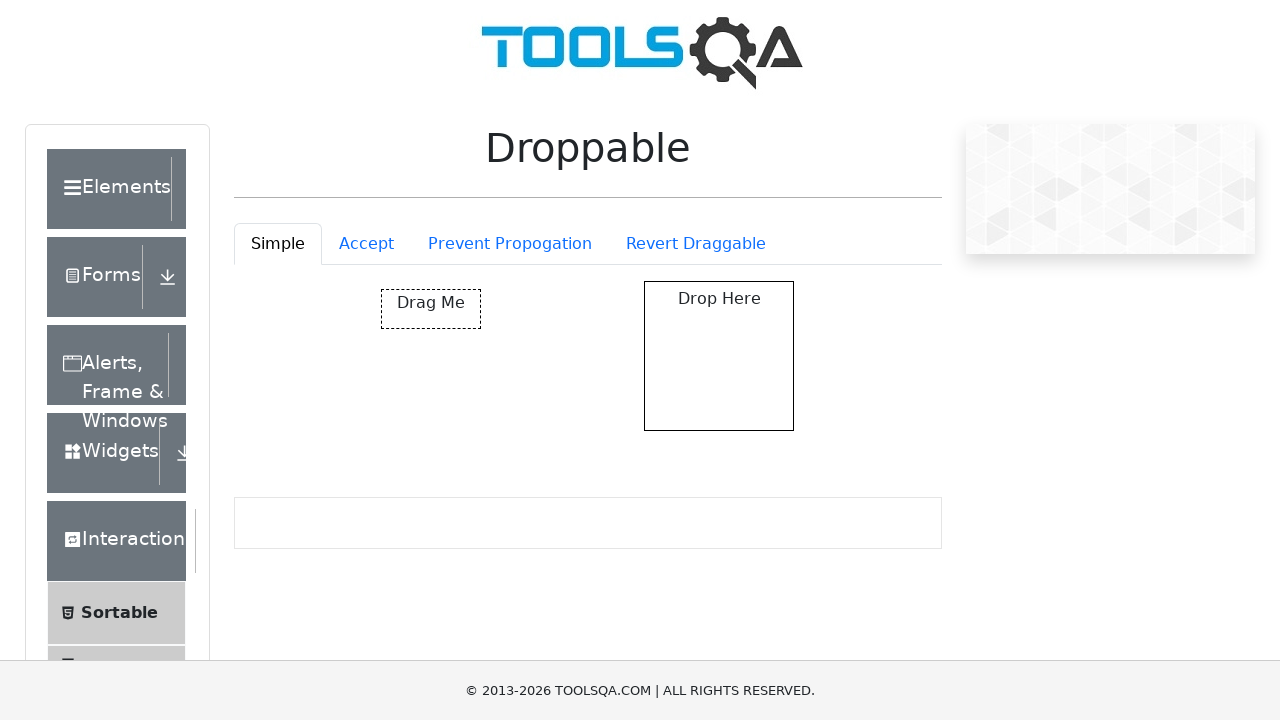

Located droppable element in simple-drop-container
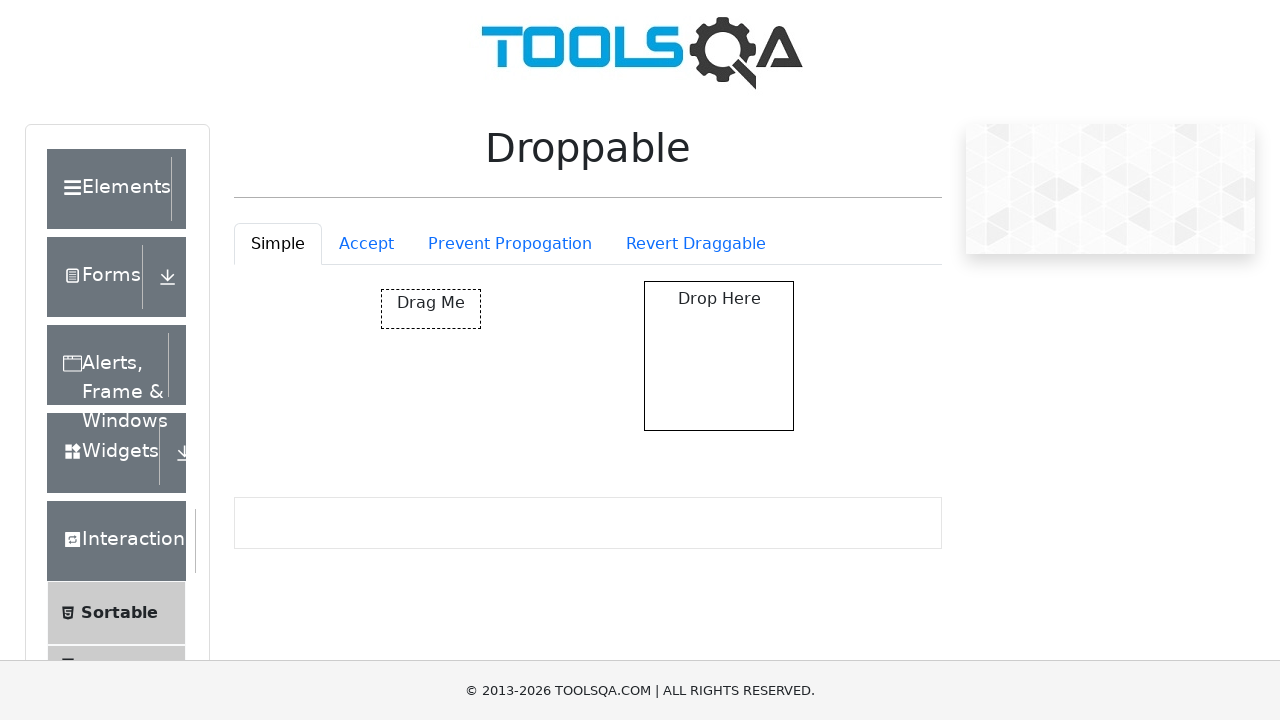

Dragged element to droppable area at (719, 356)
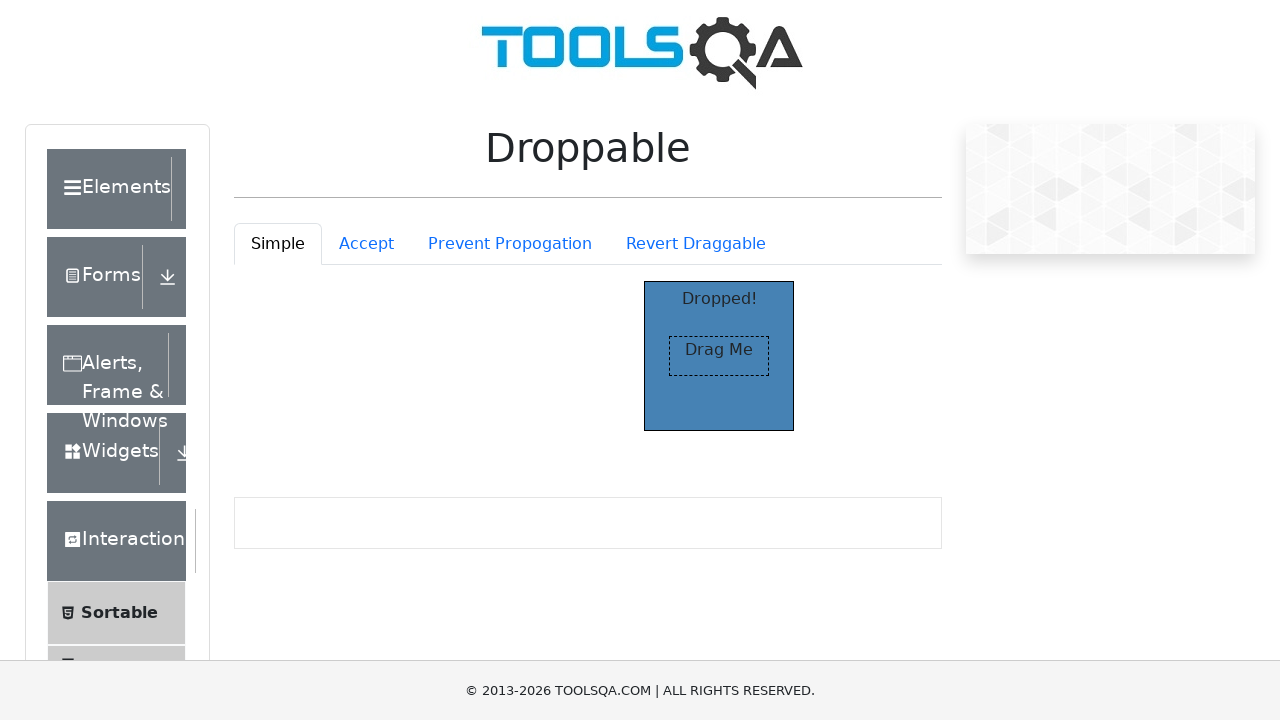

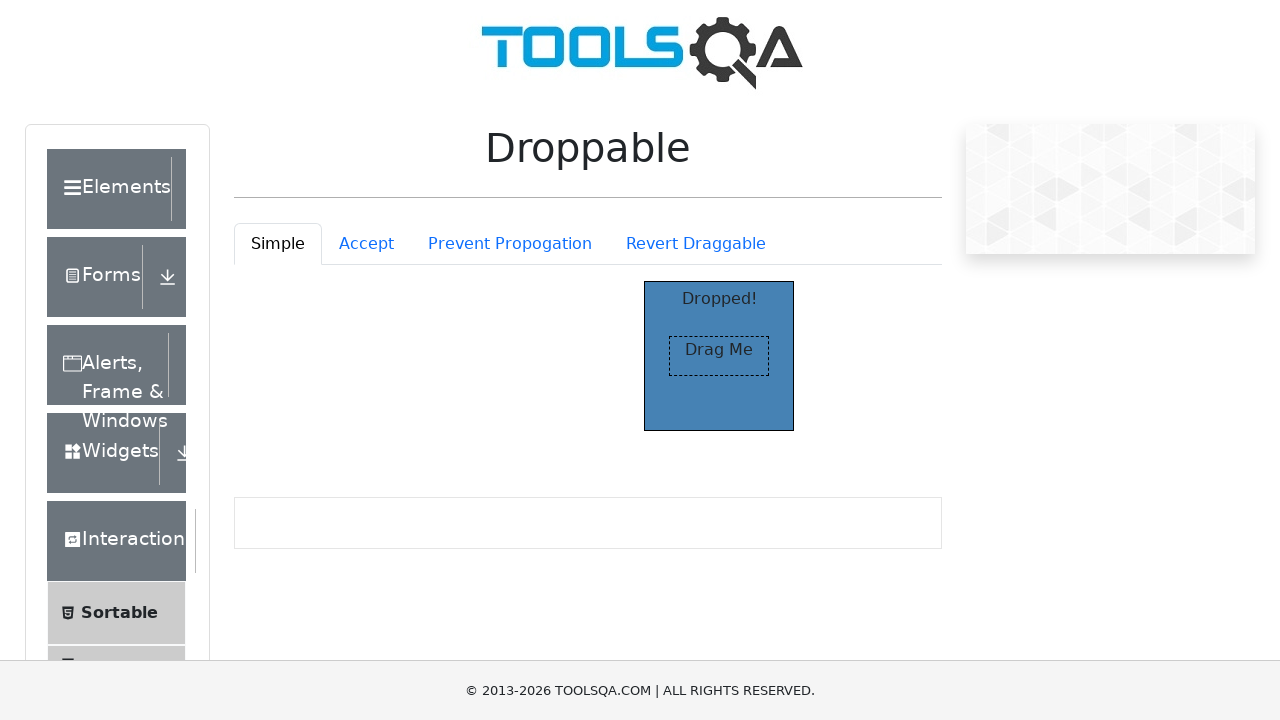